Tests registration form submission by filling in first name, last name, and email fields, then verifying successful registration message

Starting URL: http://suninjuly.github.io/registration1.html

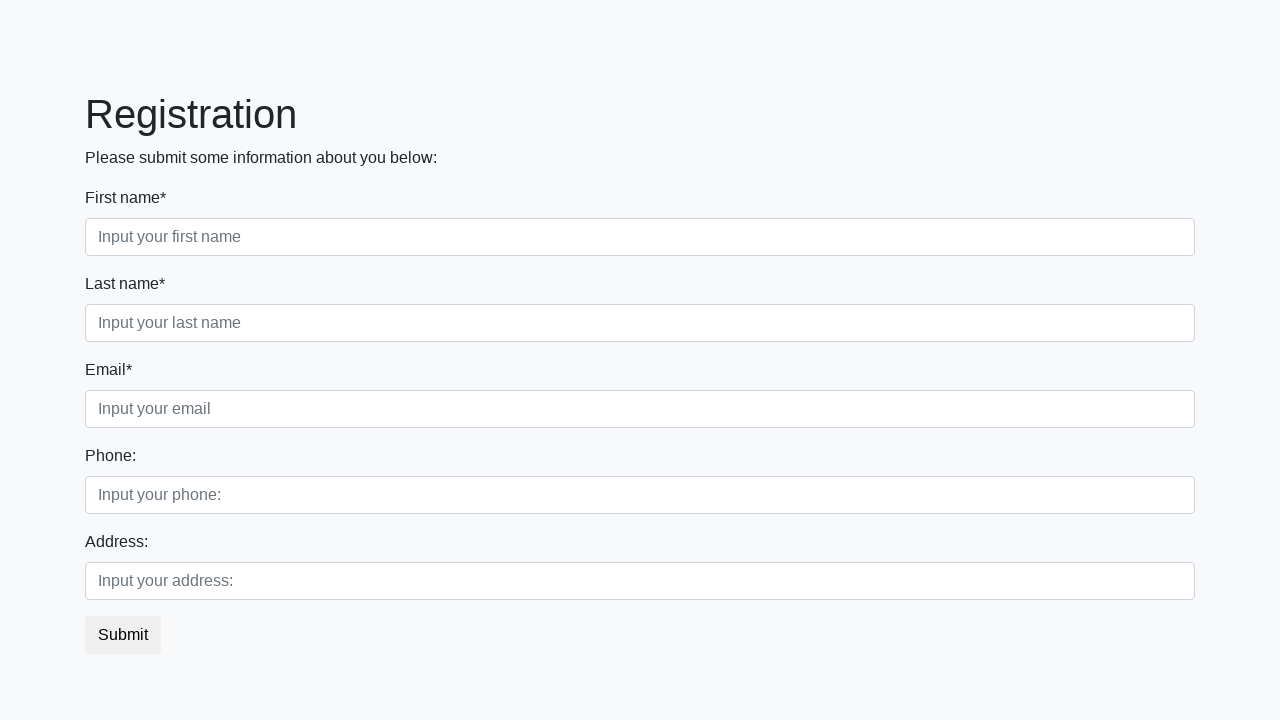

Filled first name field with 'Test' on .first_block .first
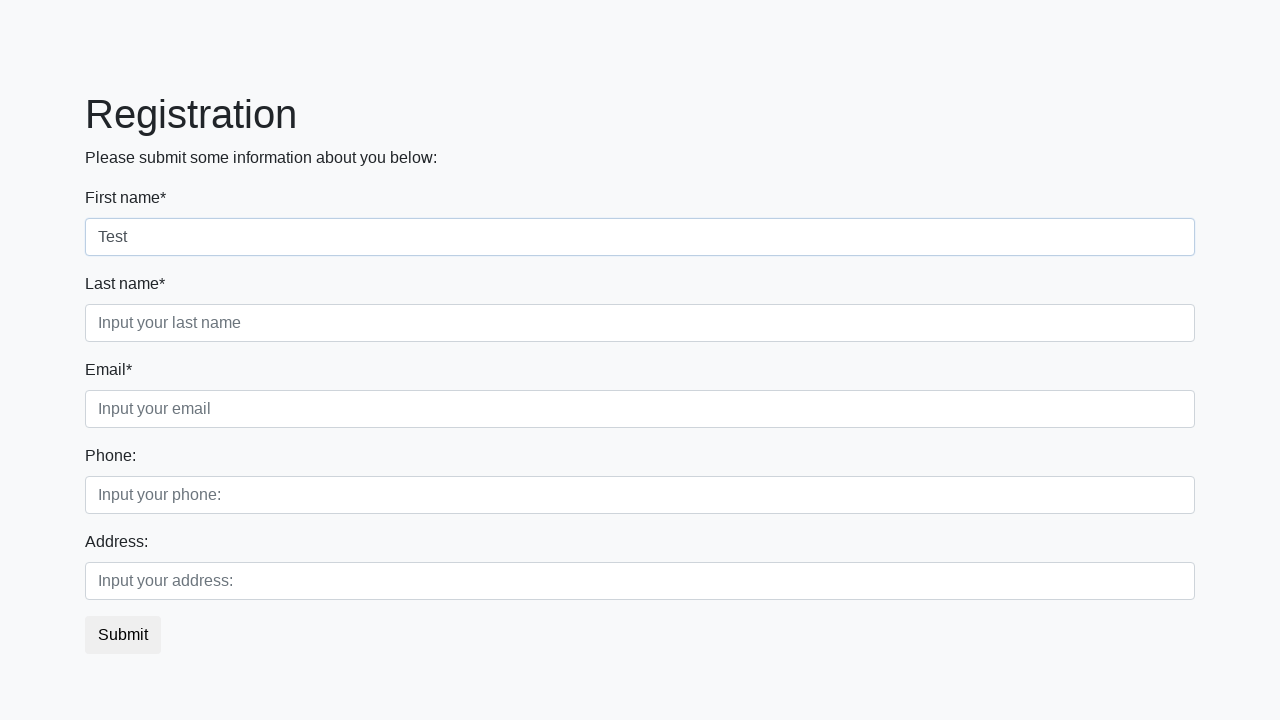

Filled last name field with 'User' on .first_block .second
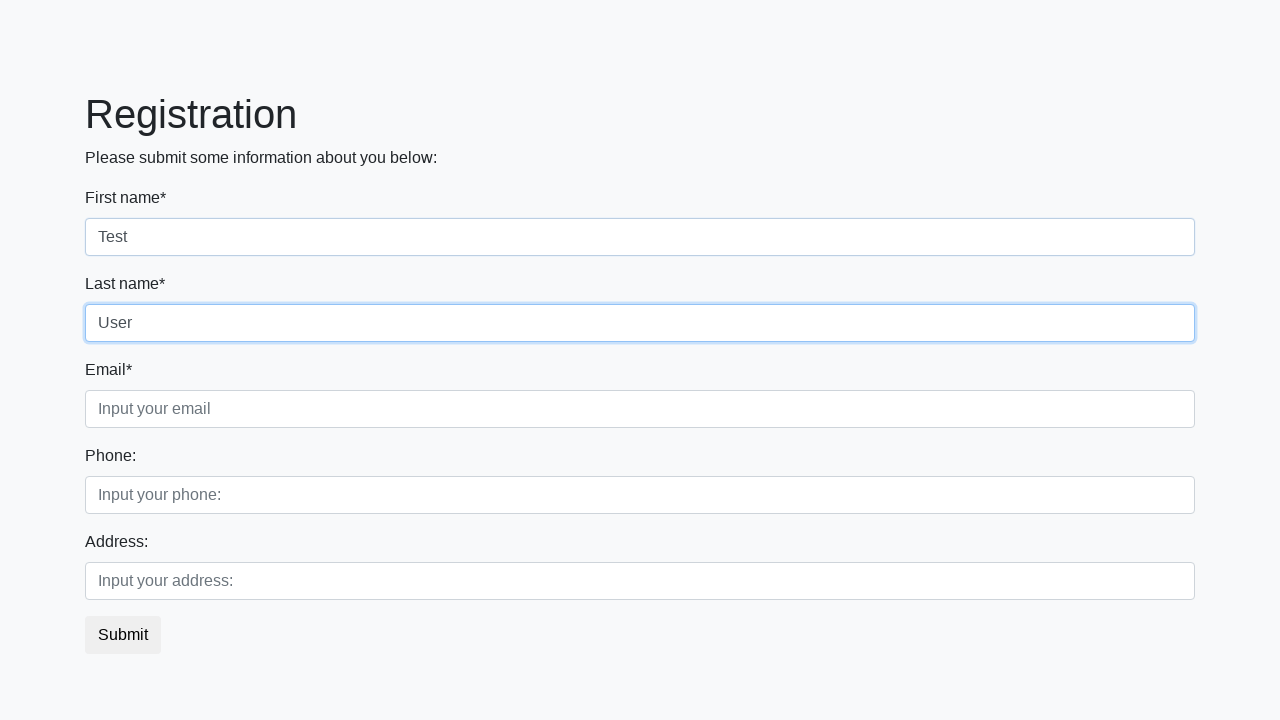

Filled email field with 'testuser123@example.com' on .first_block .third
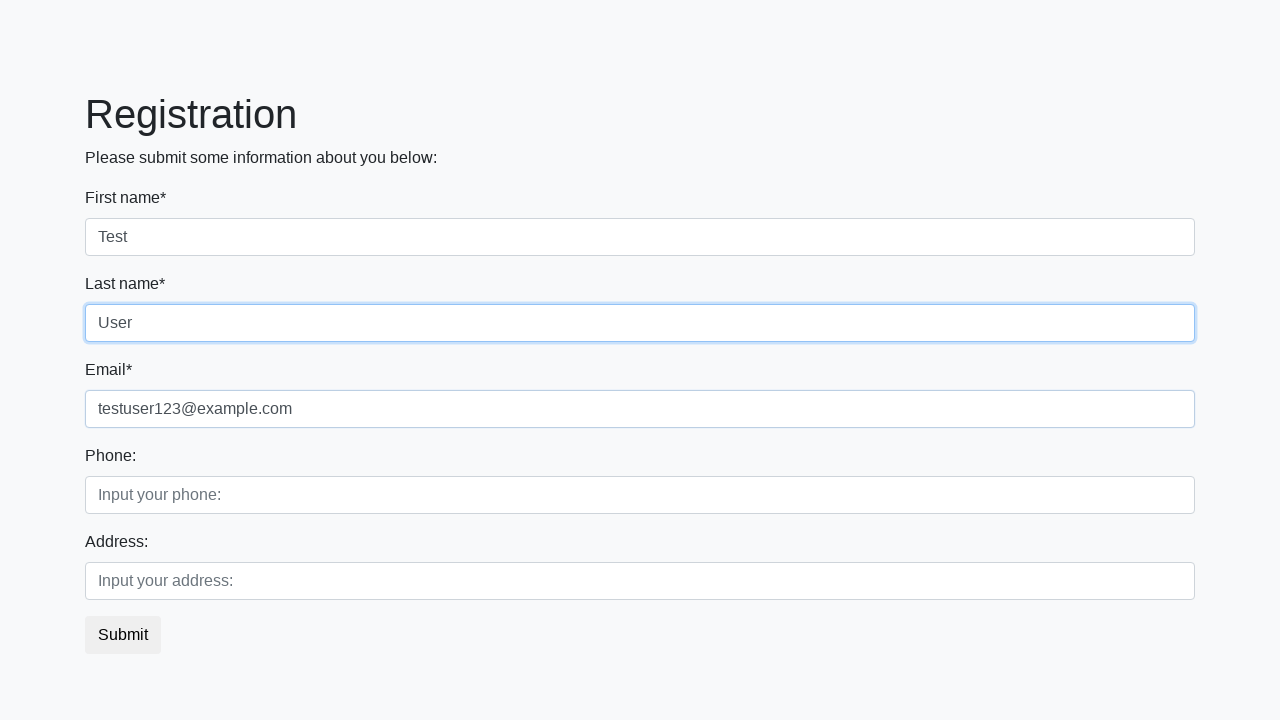

Clicked registration submit button at (123, 635) on button.btn
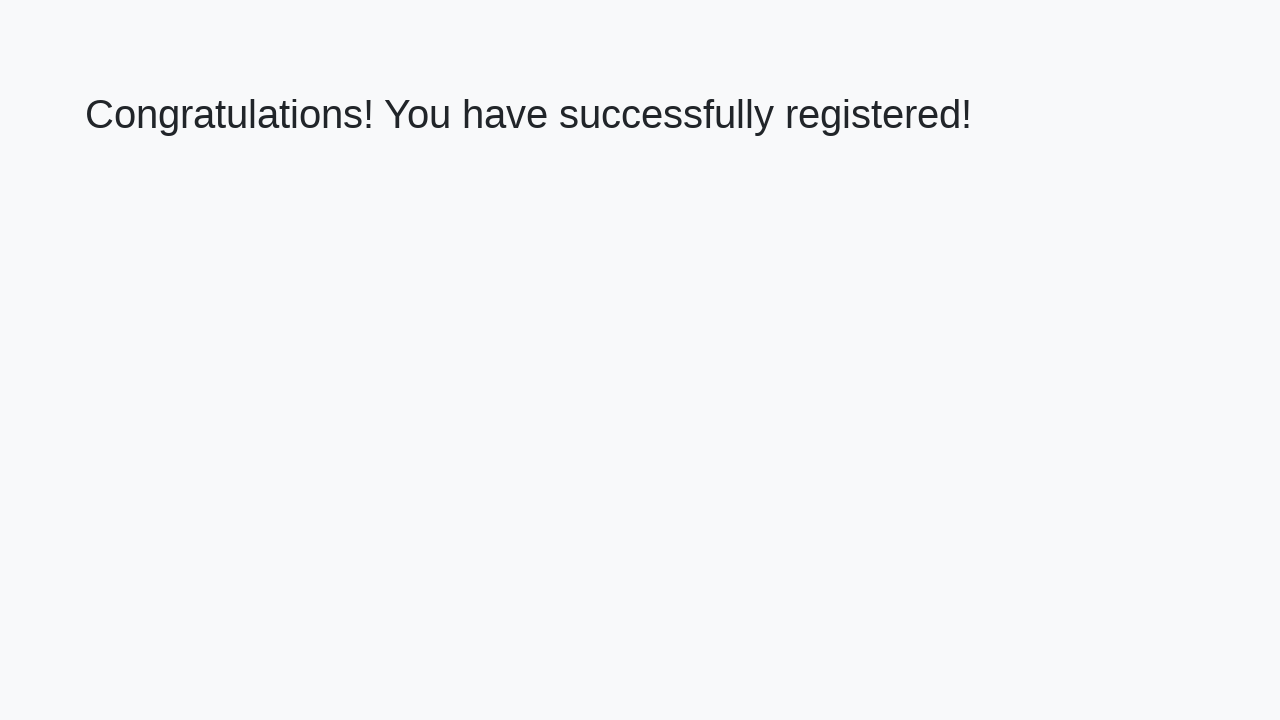

Waited for success message heading to appear
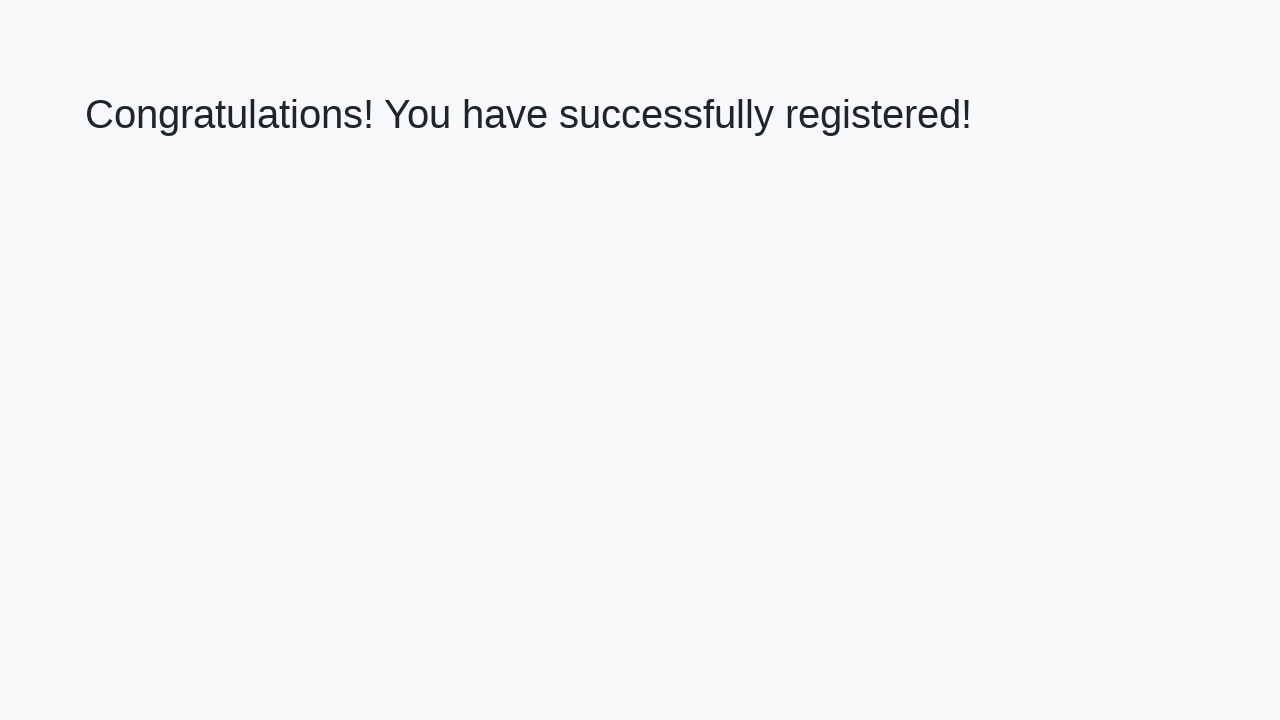

Retrieved success message text
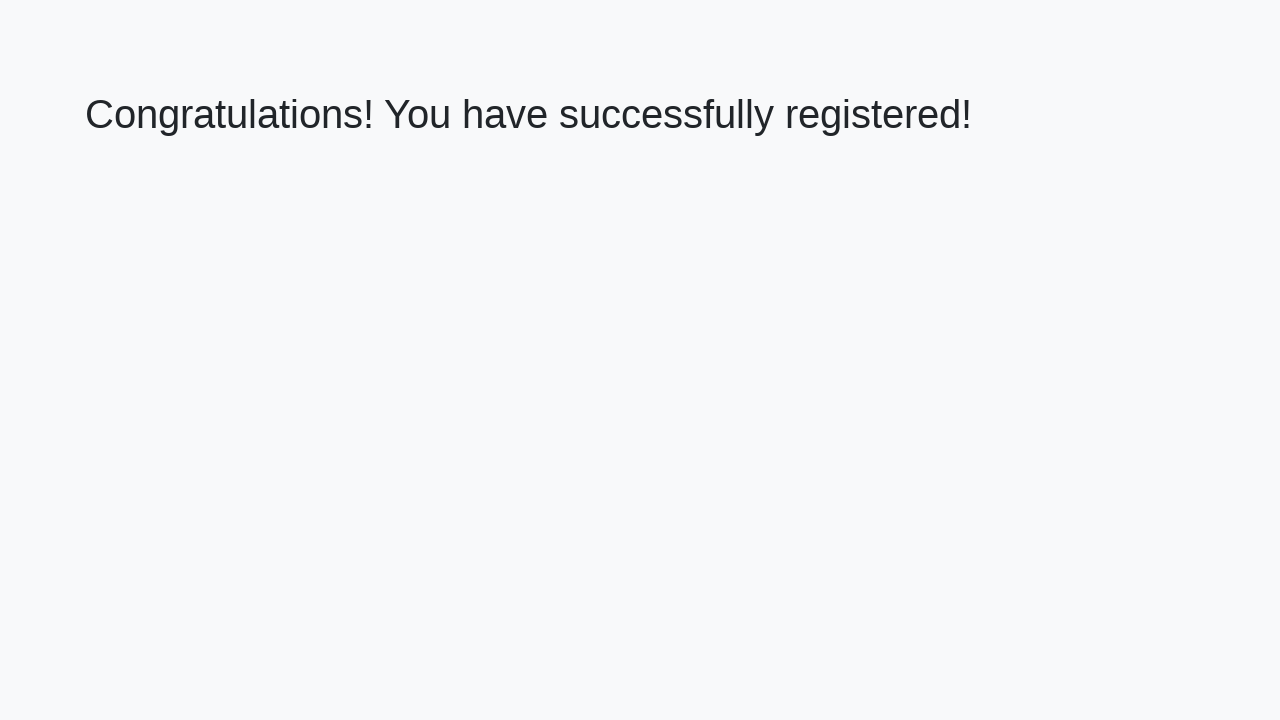

Verified success message: 'Congratulations! You have successfully registered!'
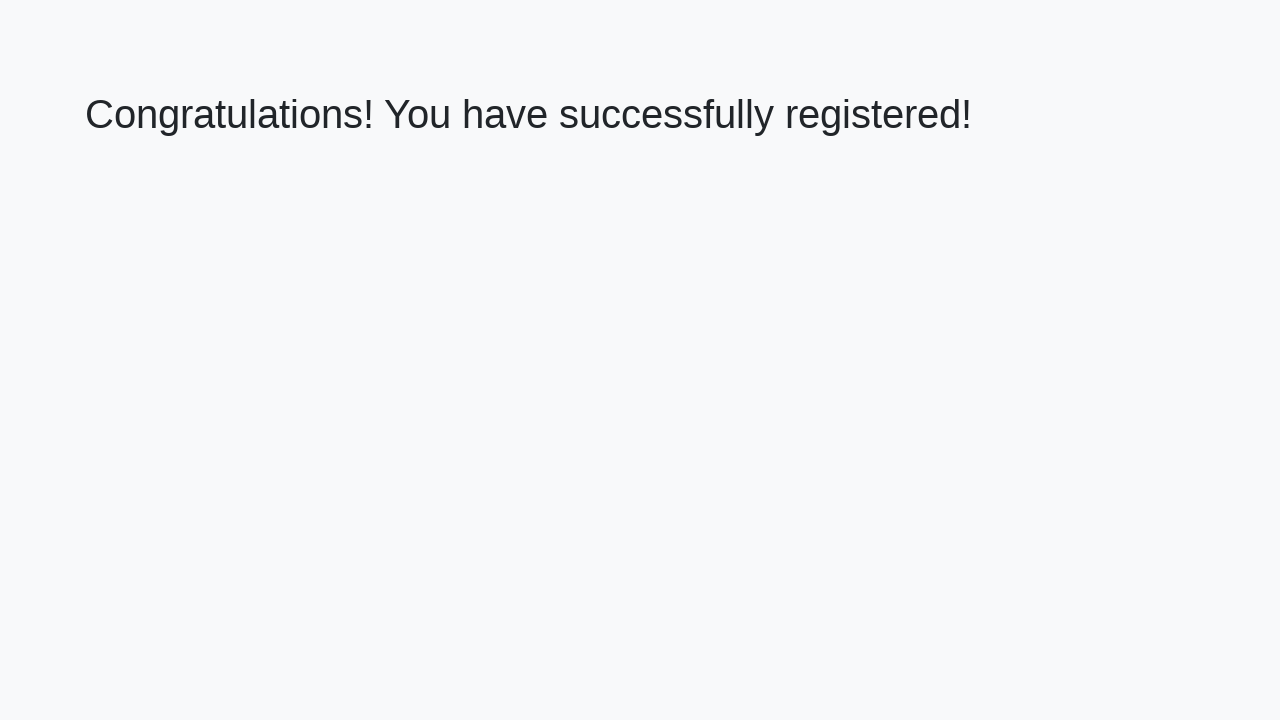

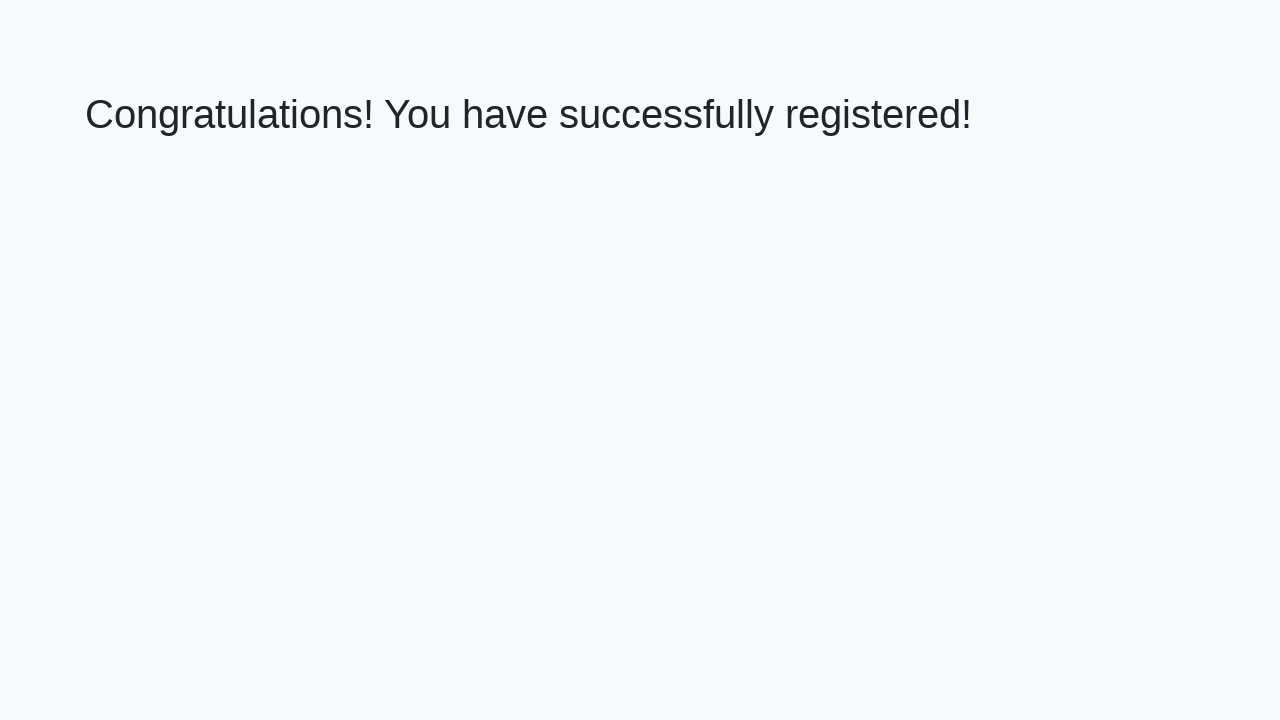